Tests iframe interaction by switching to an iframe, clicking a sidebar toggle and menu item, then switching back to the main content to interact with another toggle element

Starting URL: https://automationtesting.co.uk/iframes.html

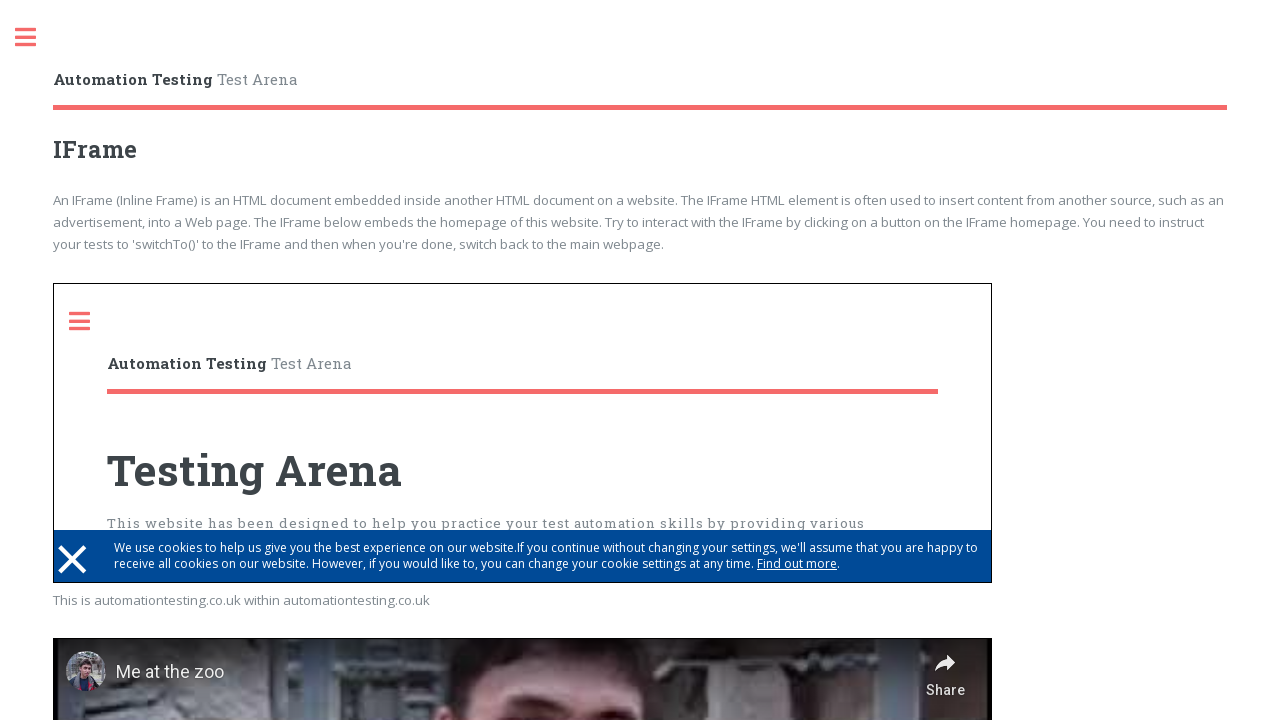

Located iframe element with src='index.html'
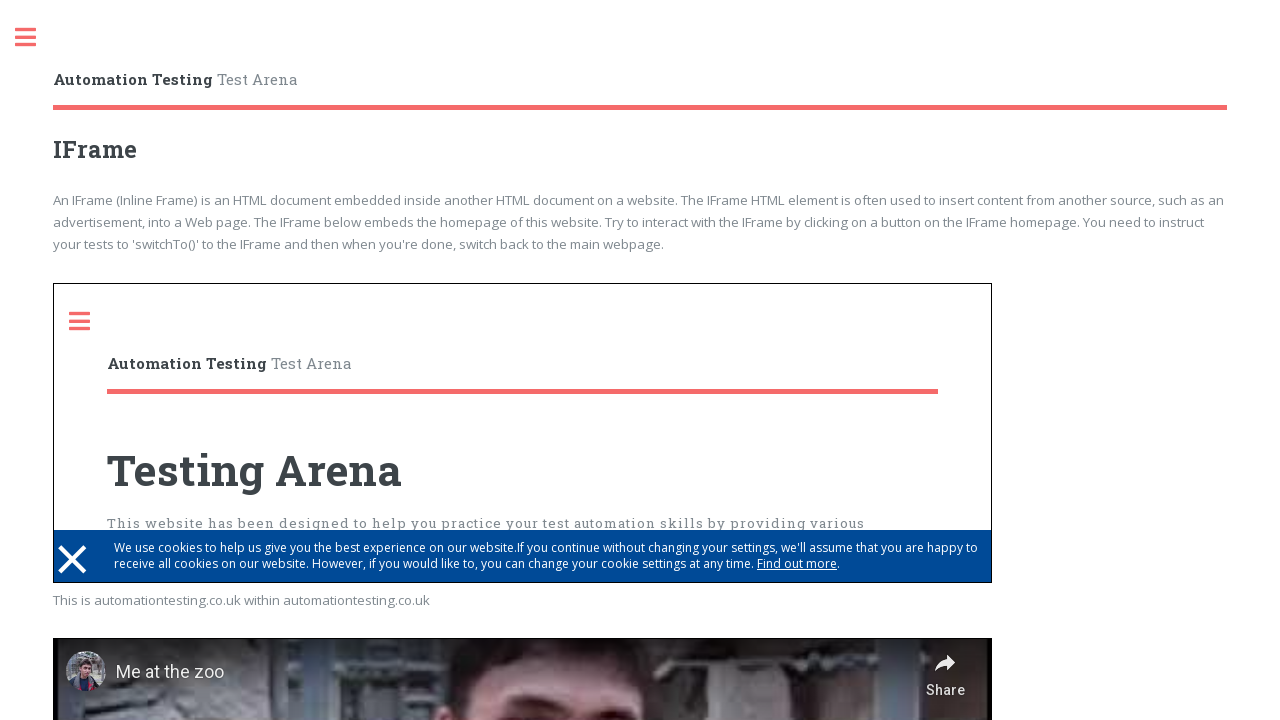

Obtained content frame from iframe element
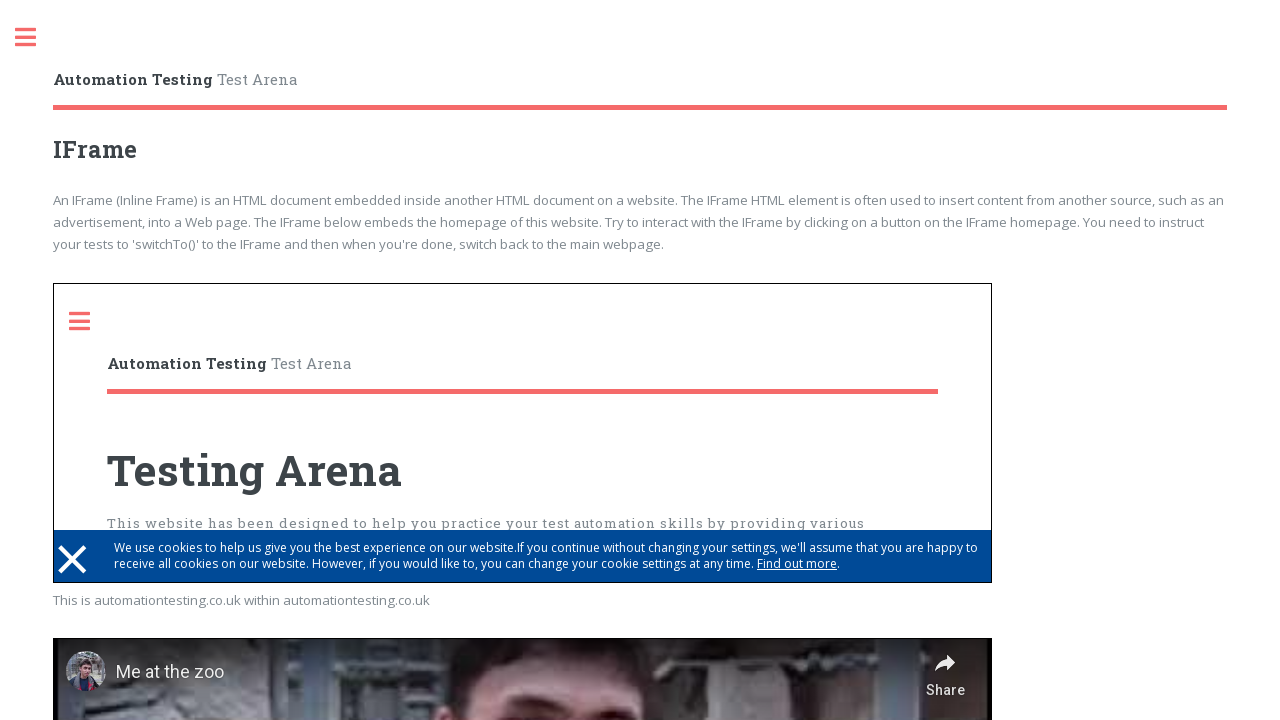

Sidebar toggle element appeared in iframe
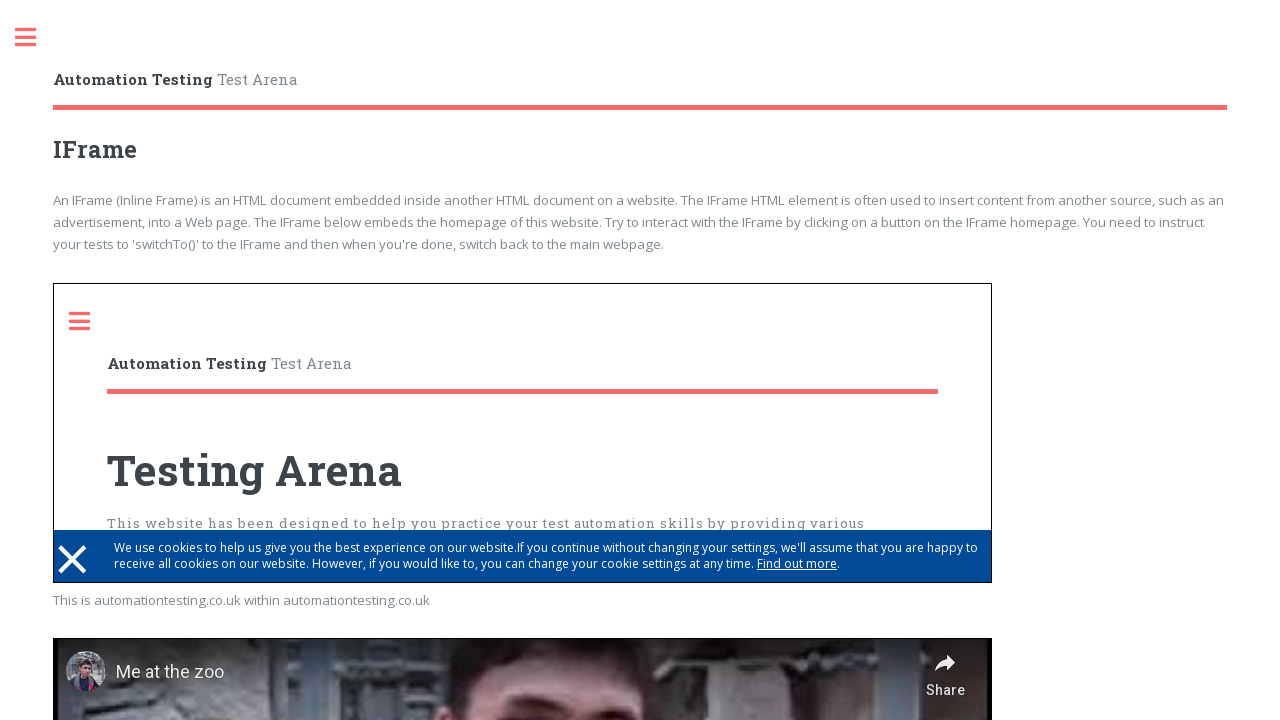

Clicked sidebar toggle button inside iframe at (90, 321) on div#sidebar a.toggle
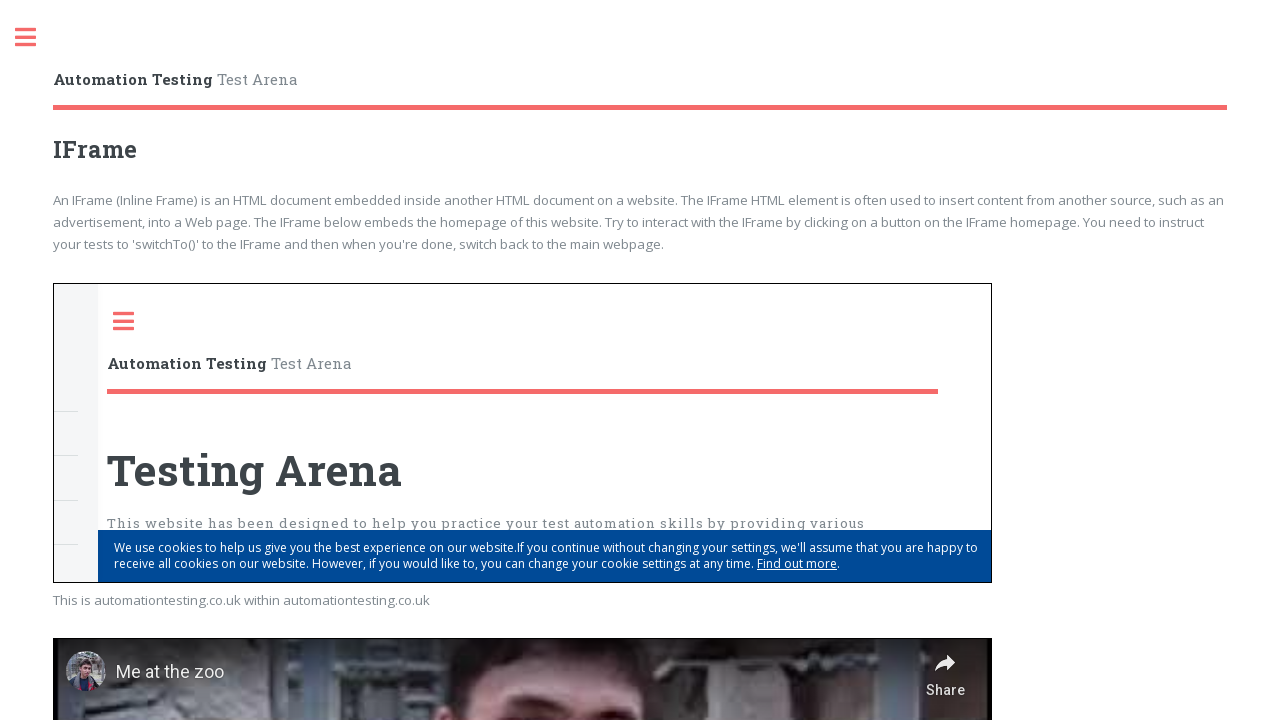

Accordion menu item appeared in iframe sidebar
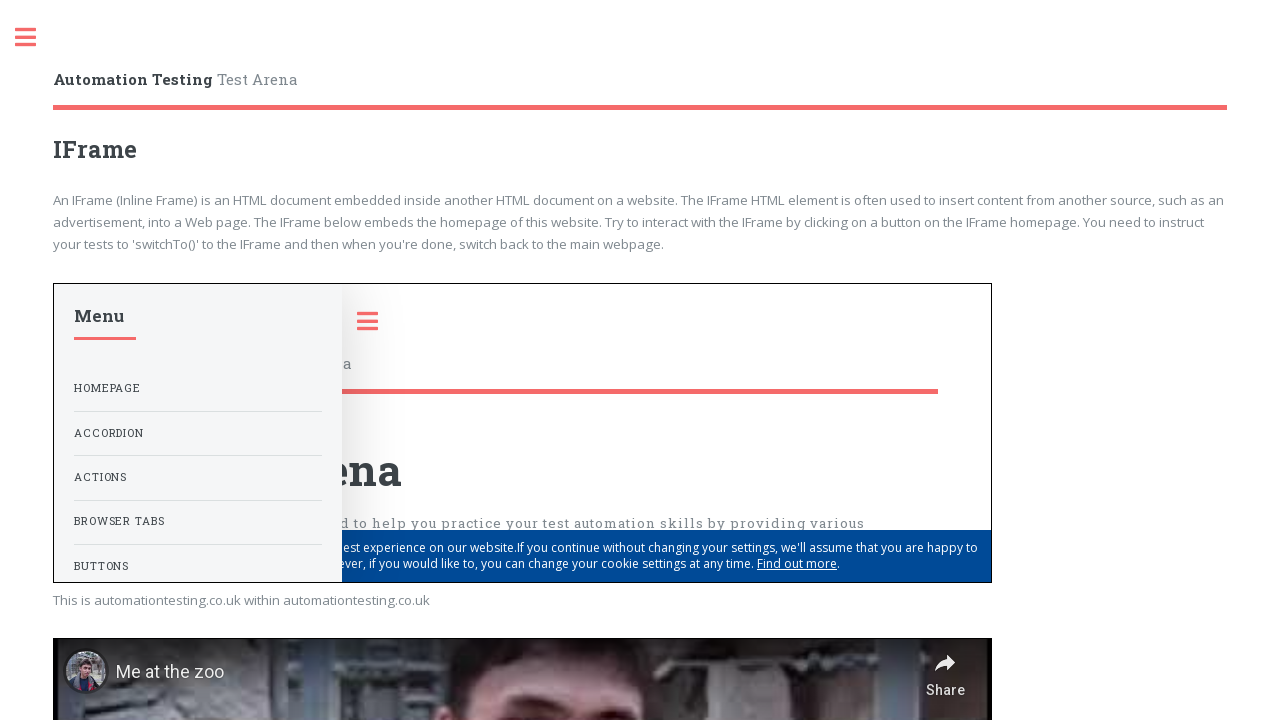

Clicked Accordion menu item in iframe sidebar at (198, 433) on div#sidebar ul li a:text('Accordion')
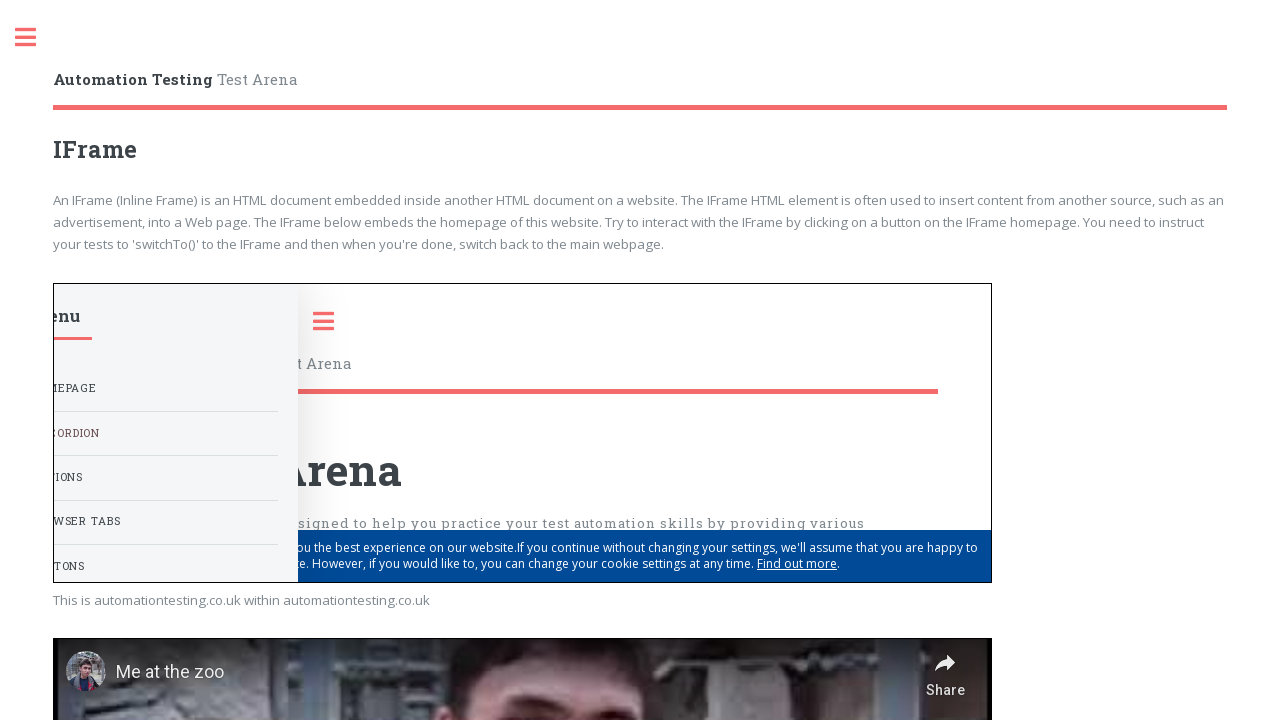

Sidebar toggle element appeared in main content
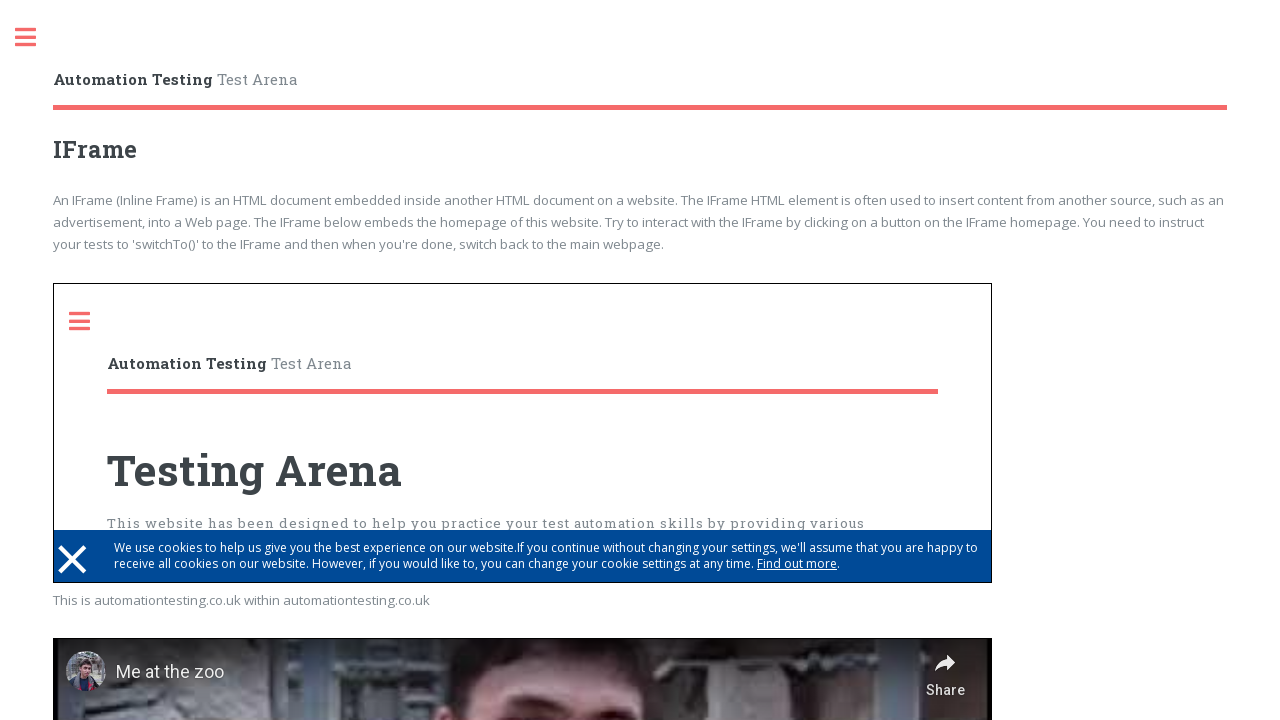

Clicked sidebar toggle button in main content at (36, 38) on div#sidebar a.toggle
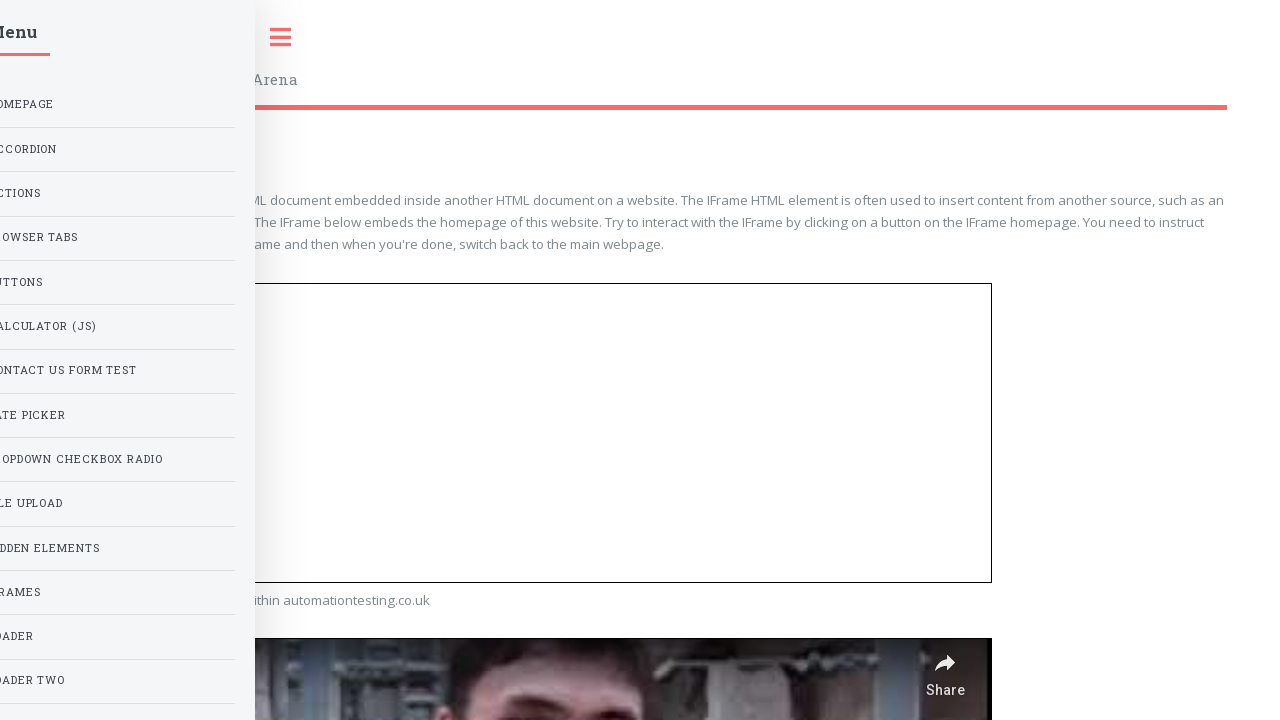

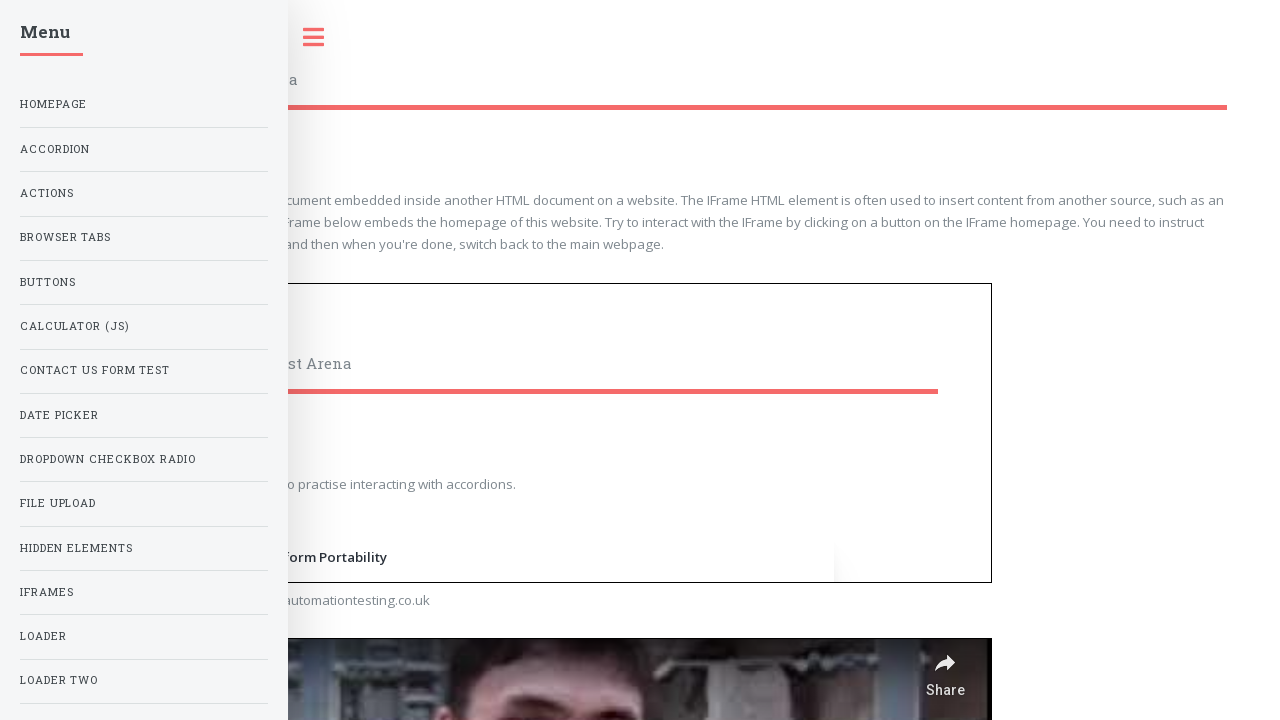